Navigates to the WebdriverIO homepage and verifies the page title matches the expected value

Starting URL: https://webdriver.io

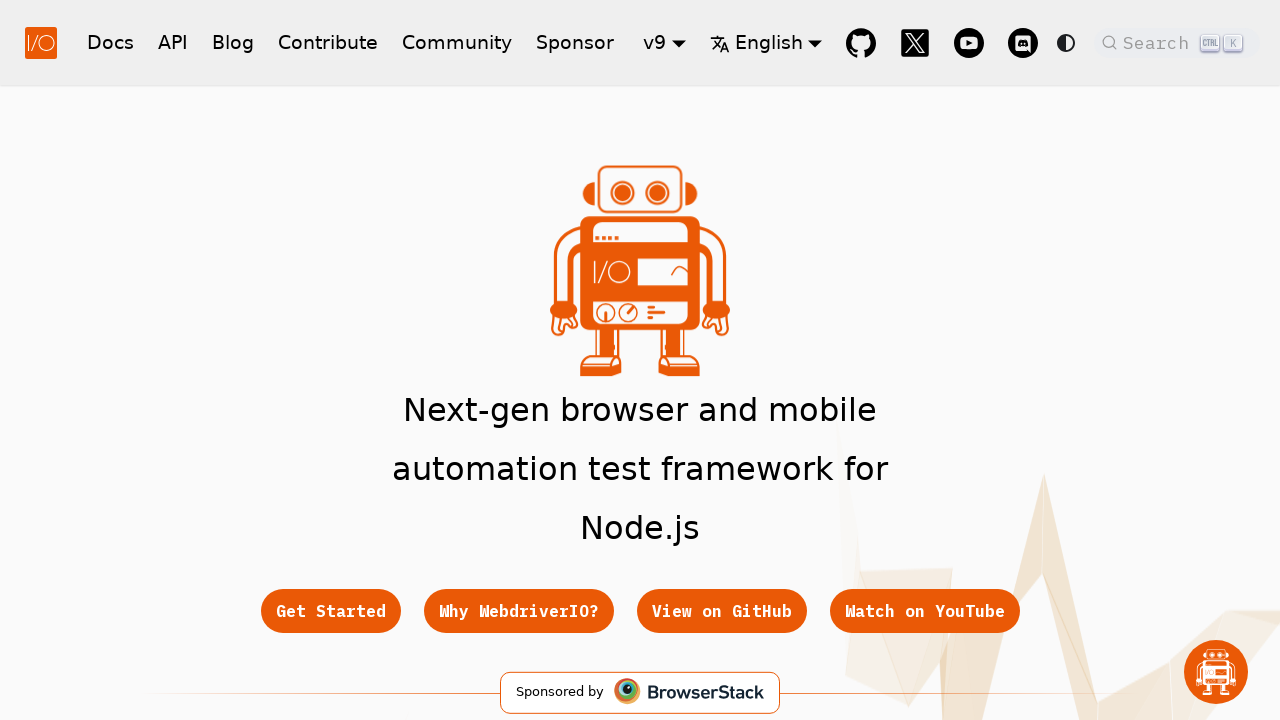

Waited for page to load (domcontentloaded state)
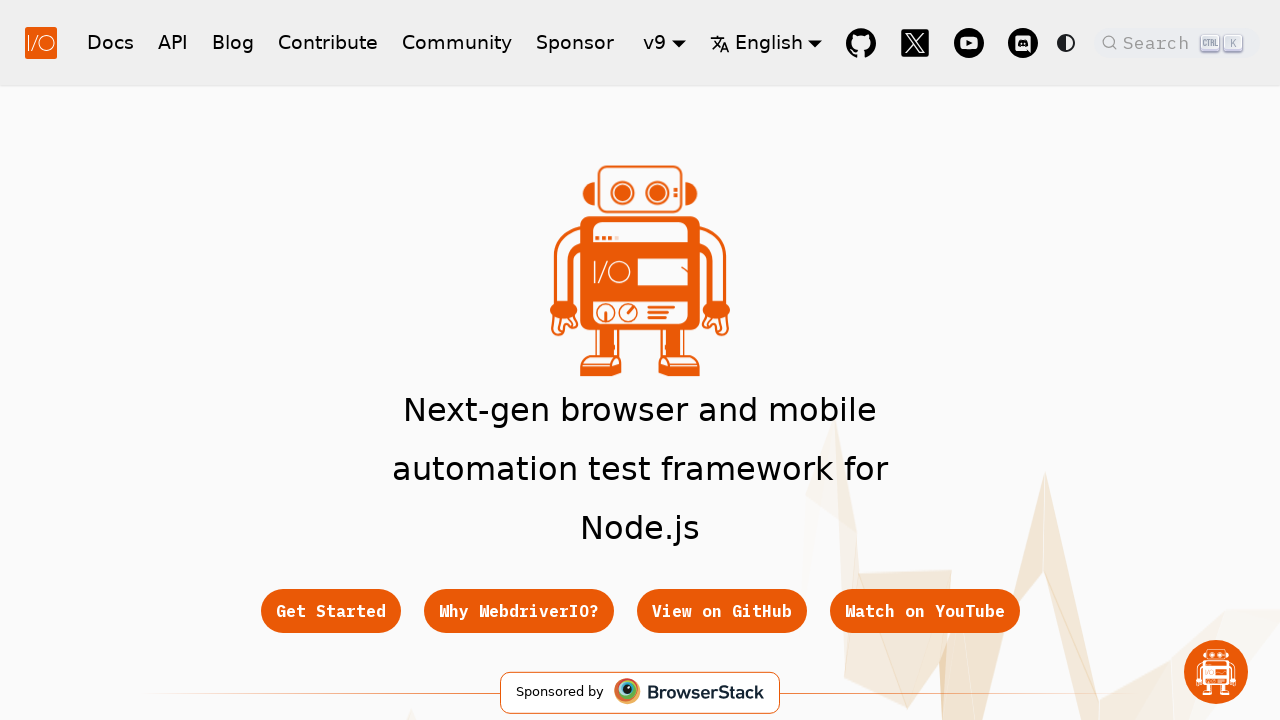

Verified page title matches expected value
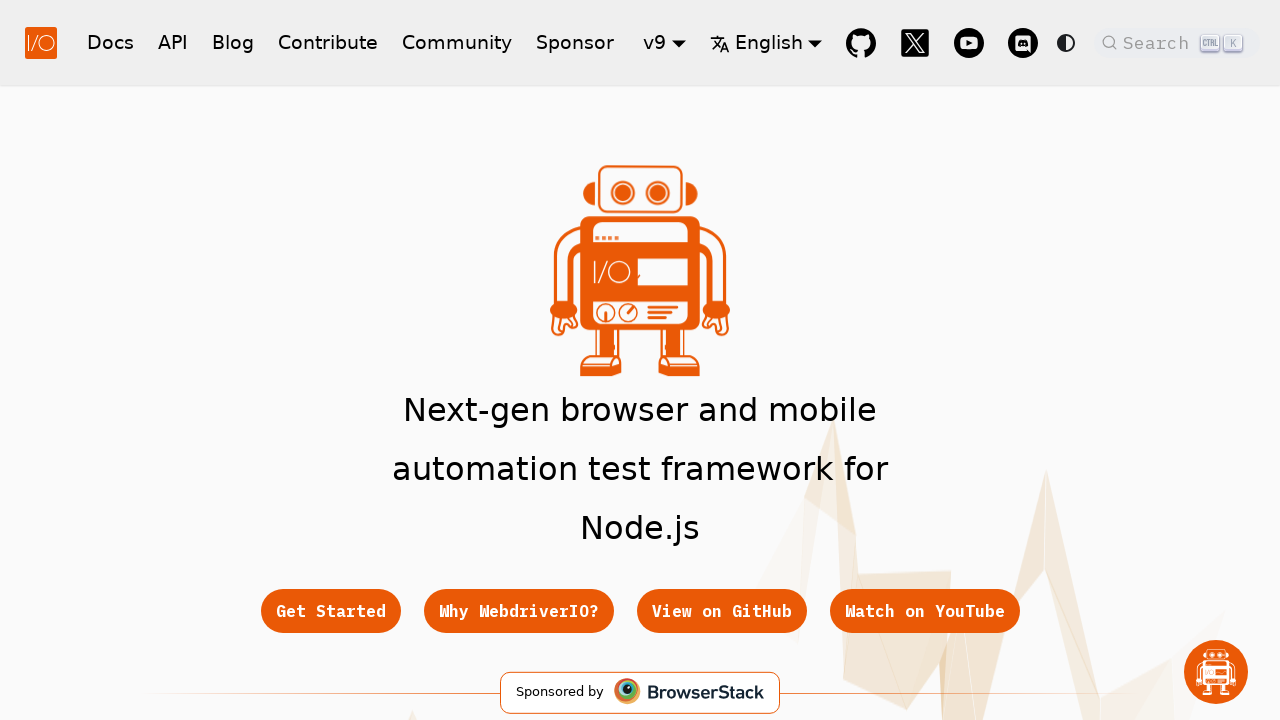

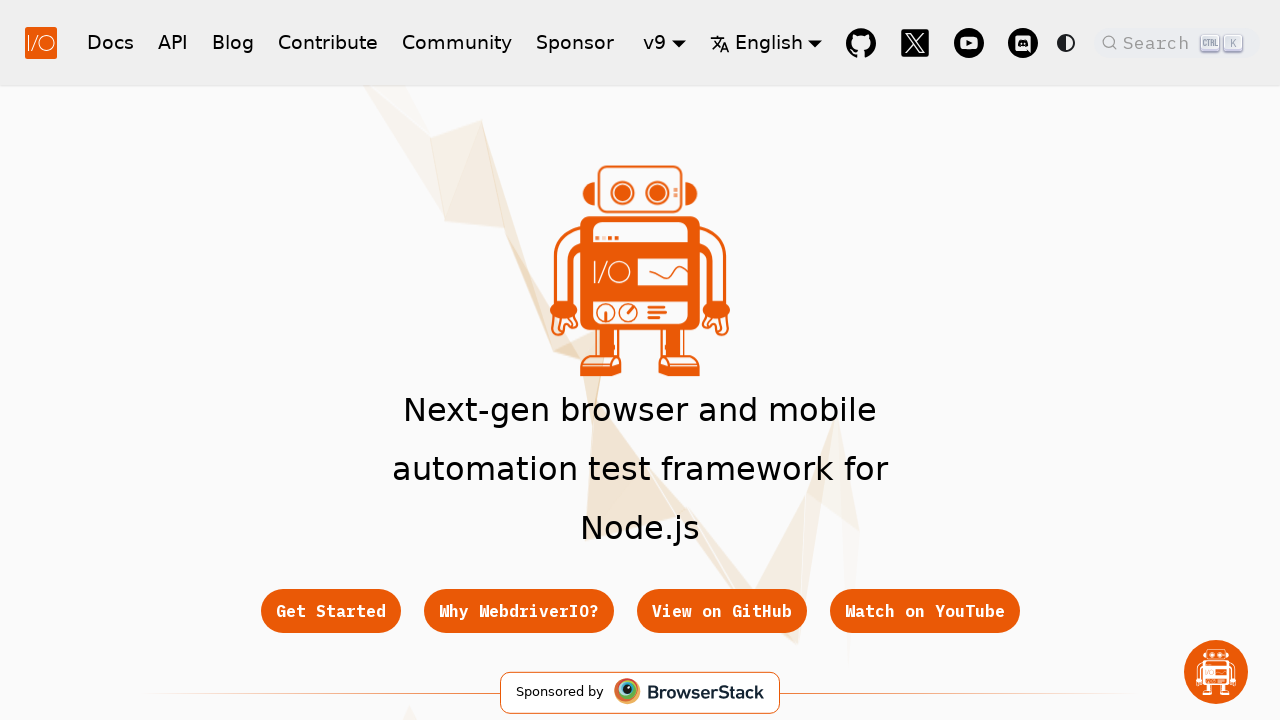